Tests autosuggest dropdown functionality by typing a partial country name, selecting "India" from the suggestions list, and verifying the selection was made correctly.

Starting URL: https://rahulshettyacademy.com/dropdownsPractise/

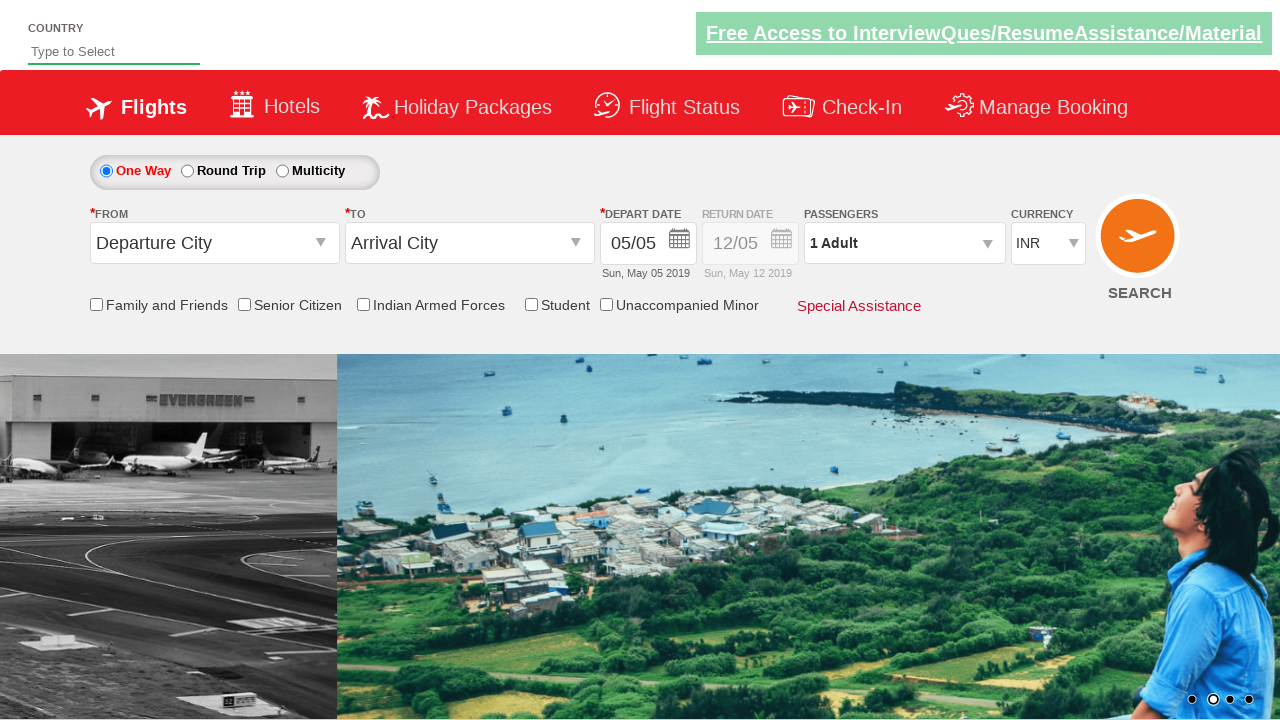

Typed 'In' in autosuggest field to trigger suggestions on #autosuggest
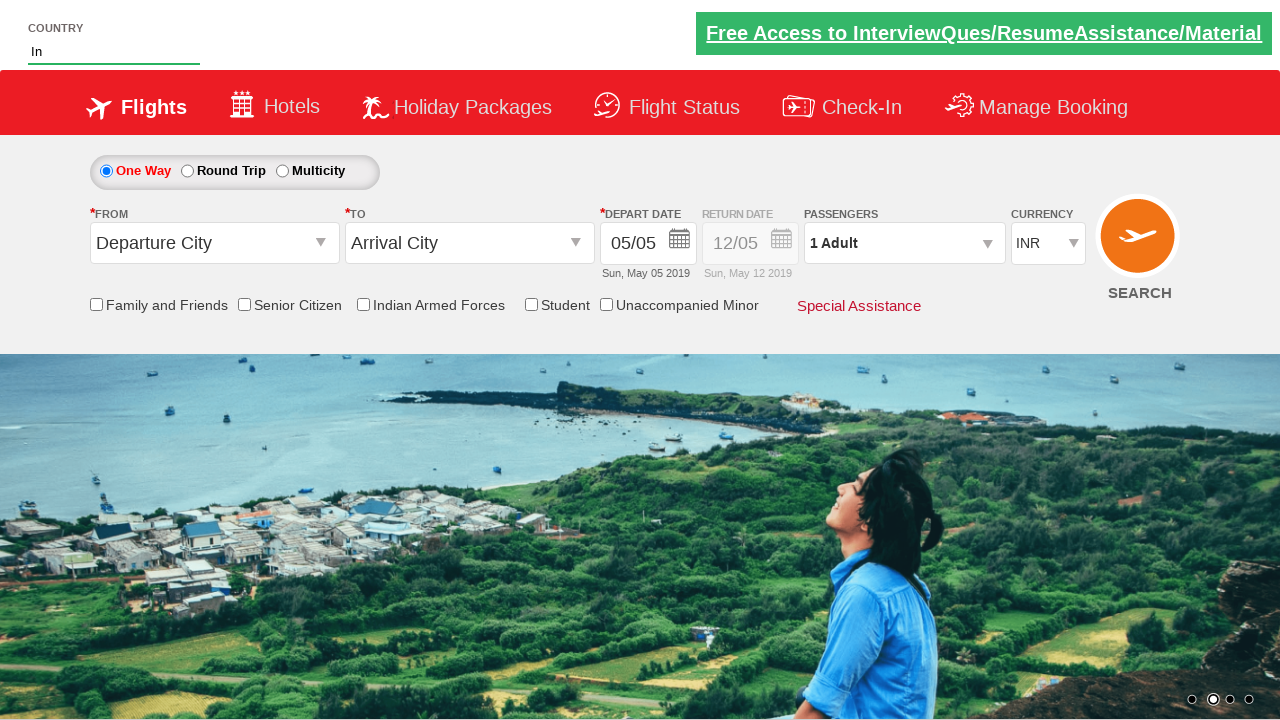

Autosuggest dropdown appeared with country suggestions
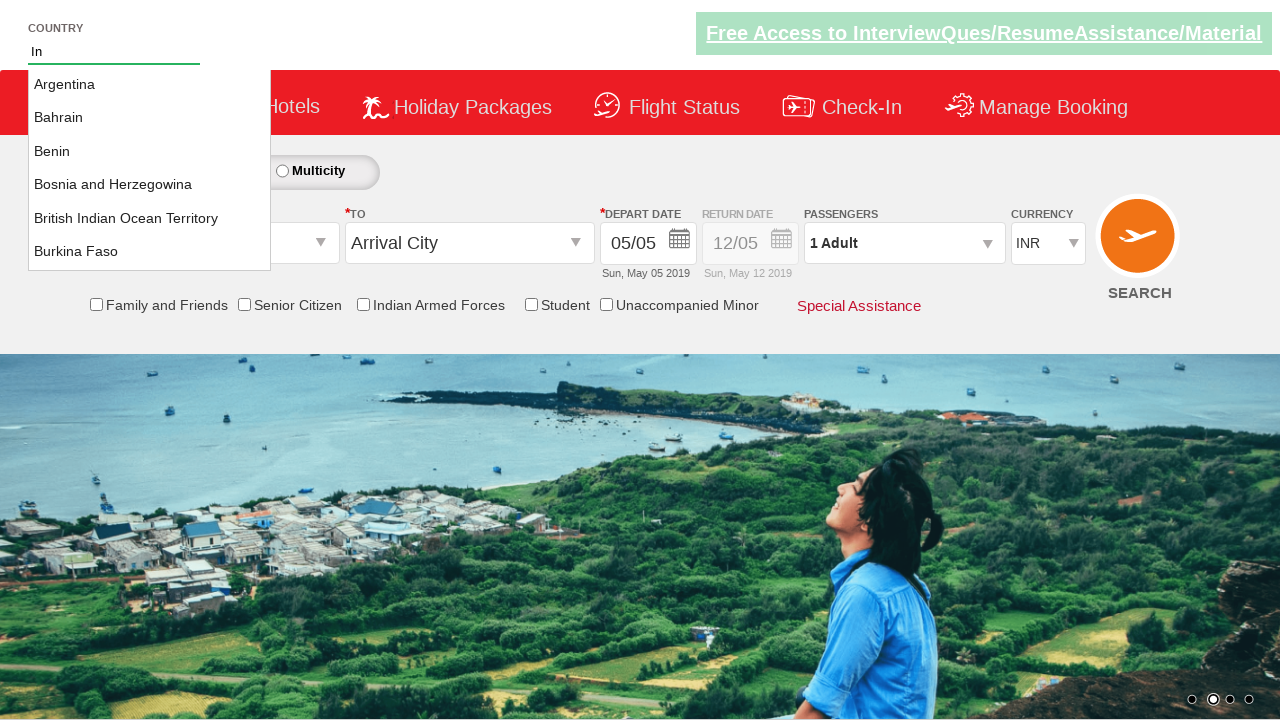

Located all country suggestion elements
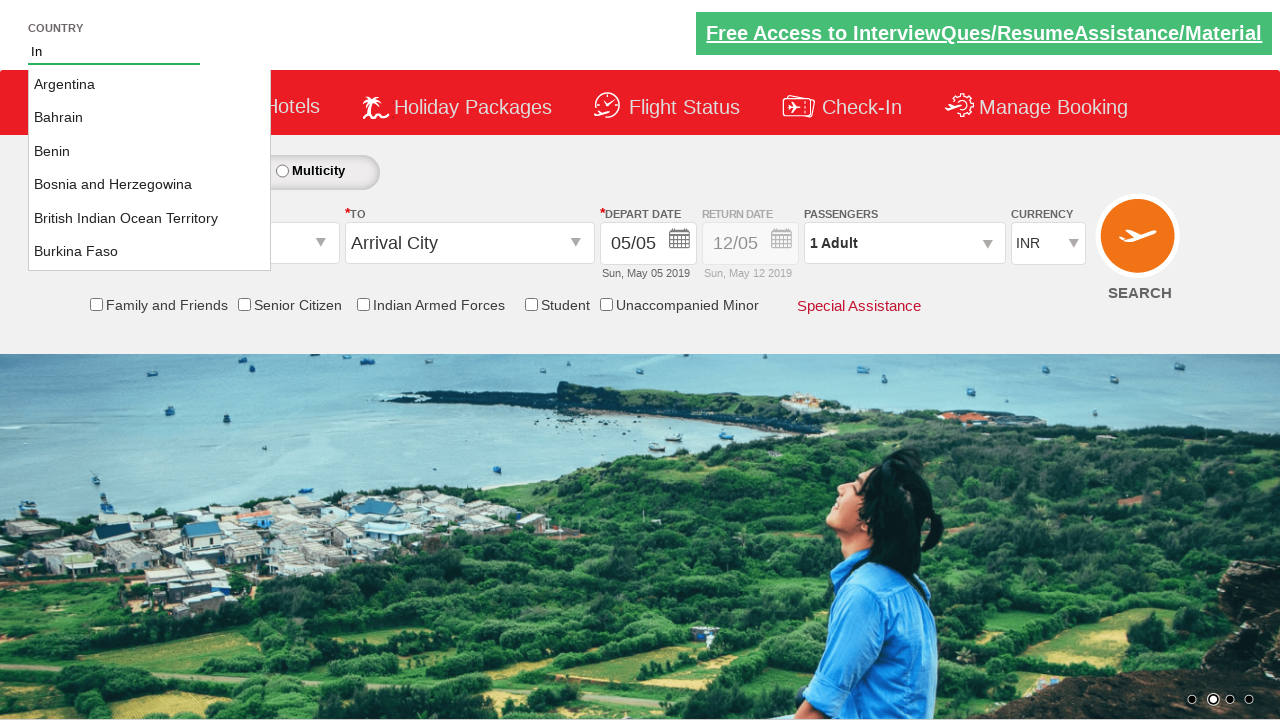

Found 36 country suggestions in dropdown
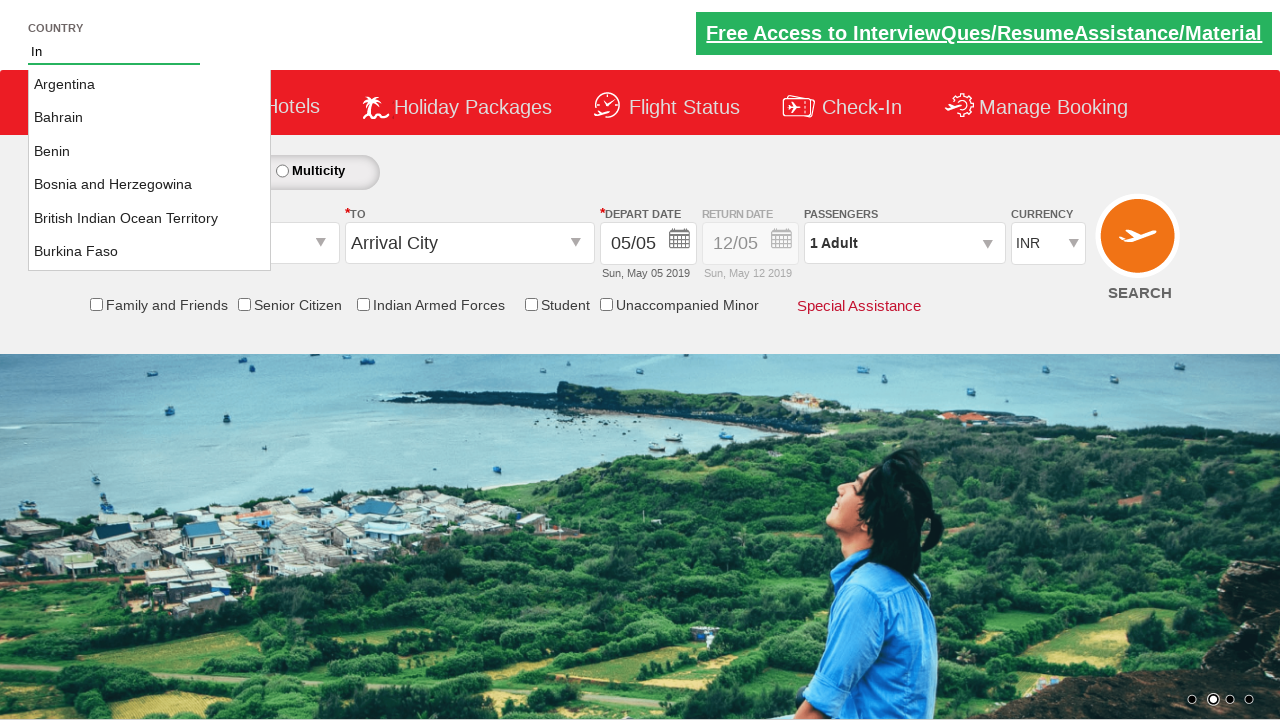

Selected 'India' from the autosuggest dropdown at (150, 168) on li.ui-menu-item a >> nth=15
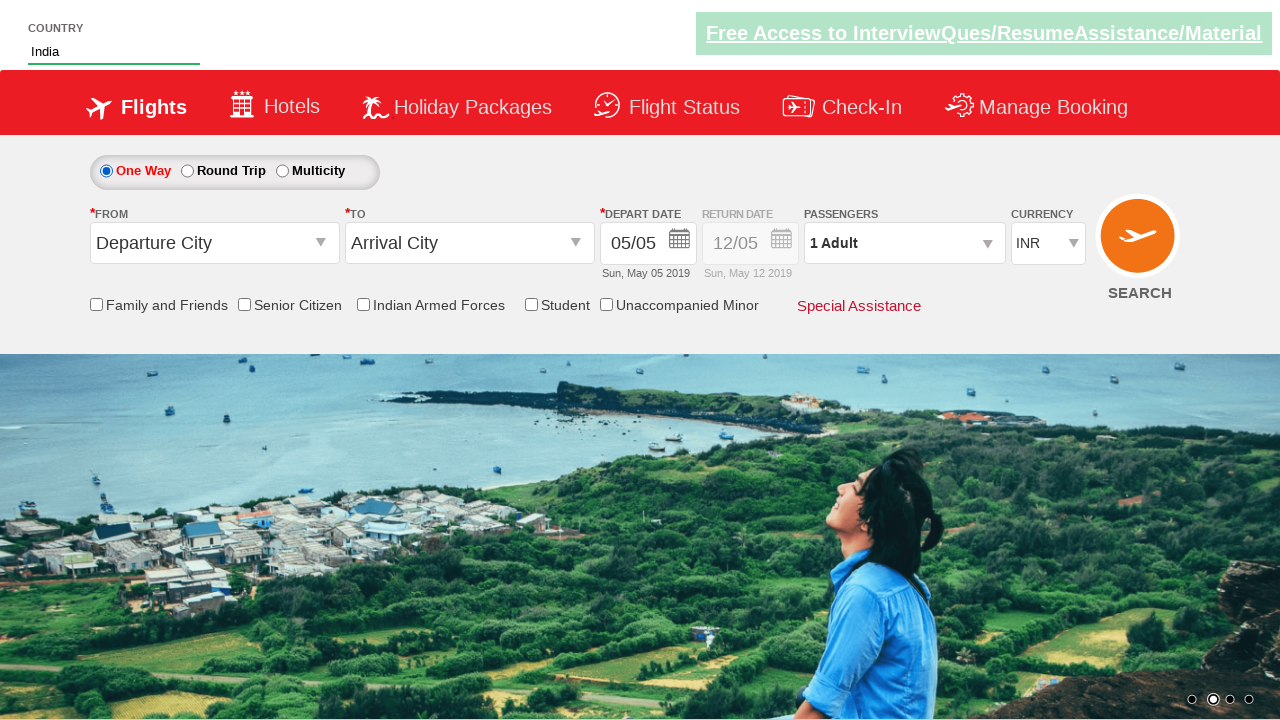

Verified that 'India' was correctly selected in the autosuggest field
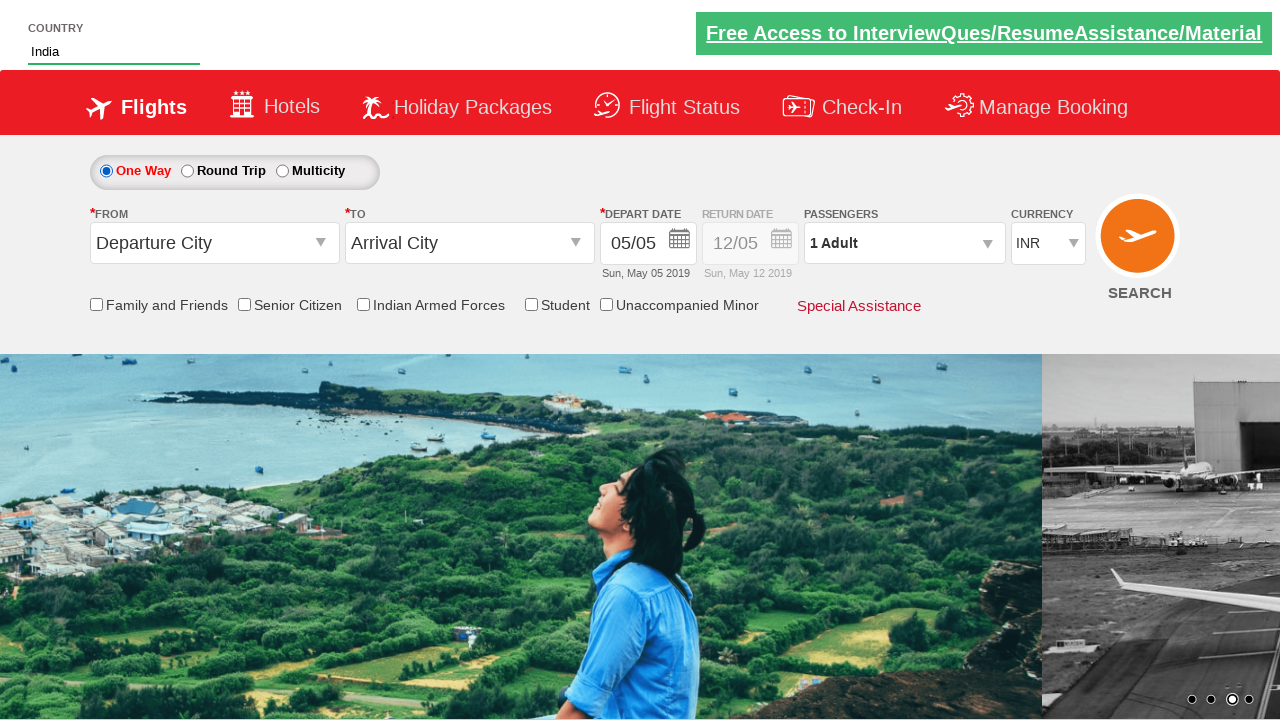

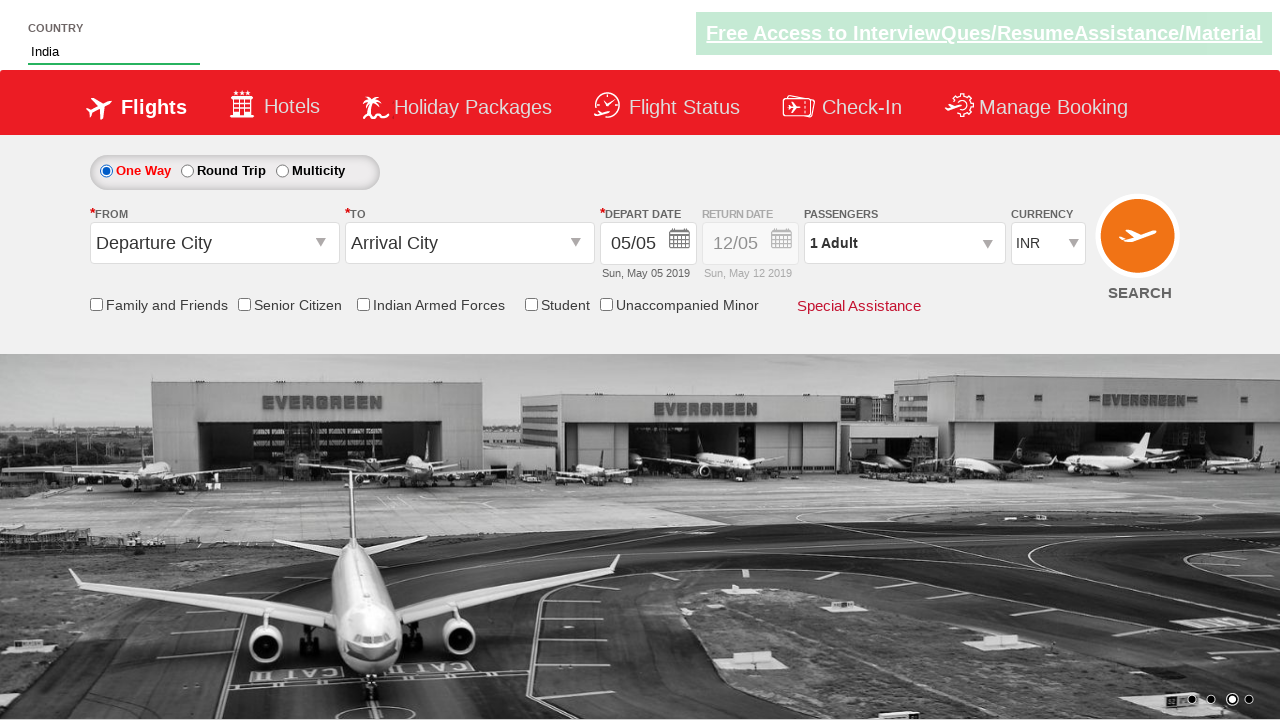